Tests passenger count dropdown by clicking to open, incrementing adult count 3 times, and verifying the display shows 4 Adults

Starting URL: https://rahulshettyacademy.com/dropdownsPractise/

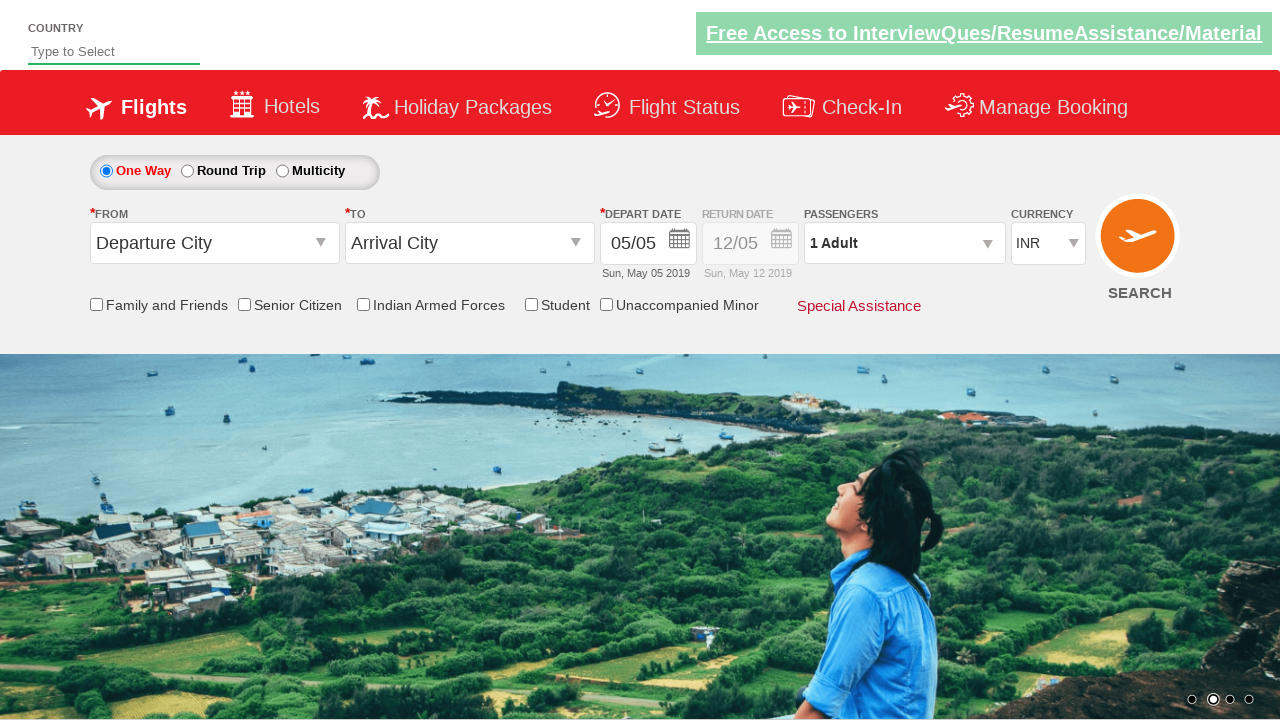

Clicked passenger info dropdown to open at (904, 243) on xpath=//div[@id='divpaxinfo']
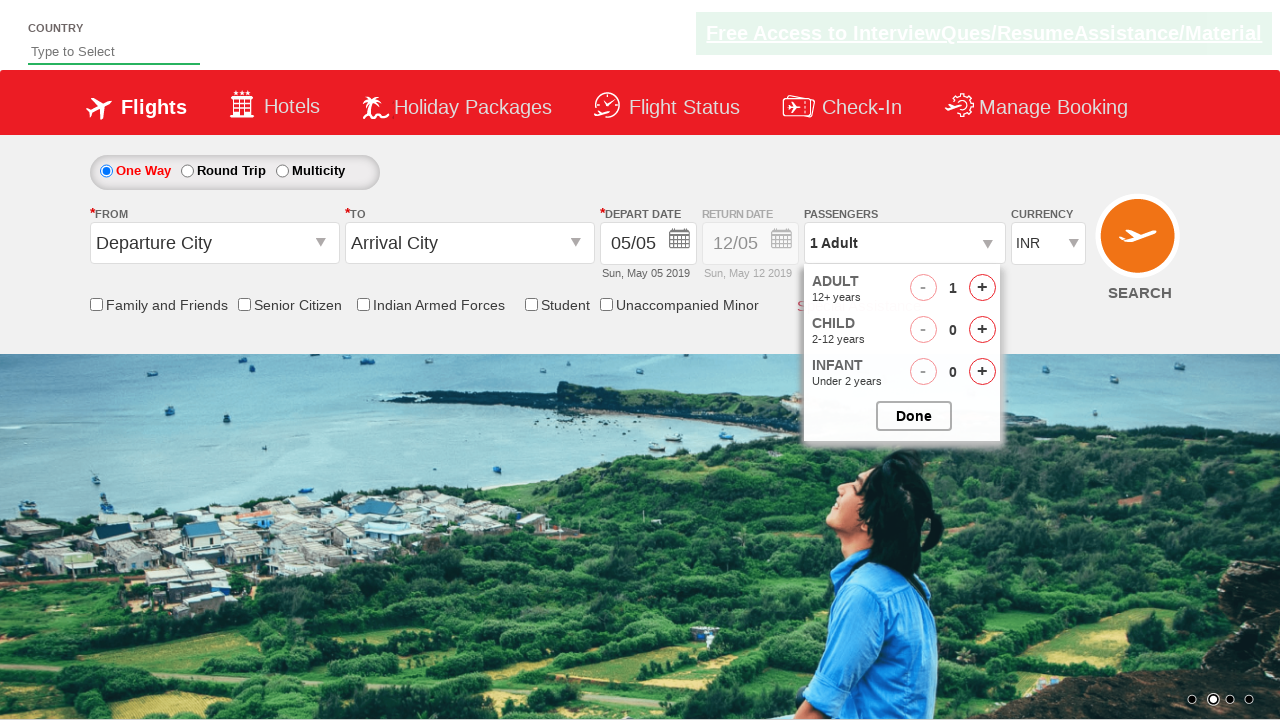

Clicked increment adult button (iteration 1 of 3) at (982, 288) on xpath=//span[@id='hrefIncAdt']
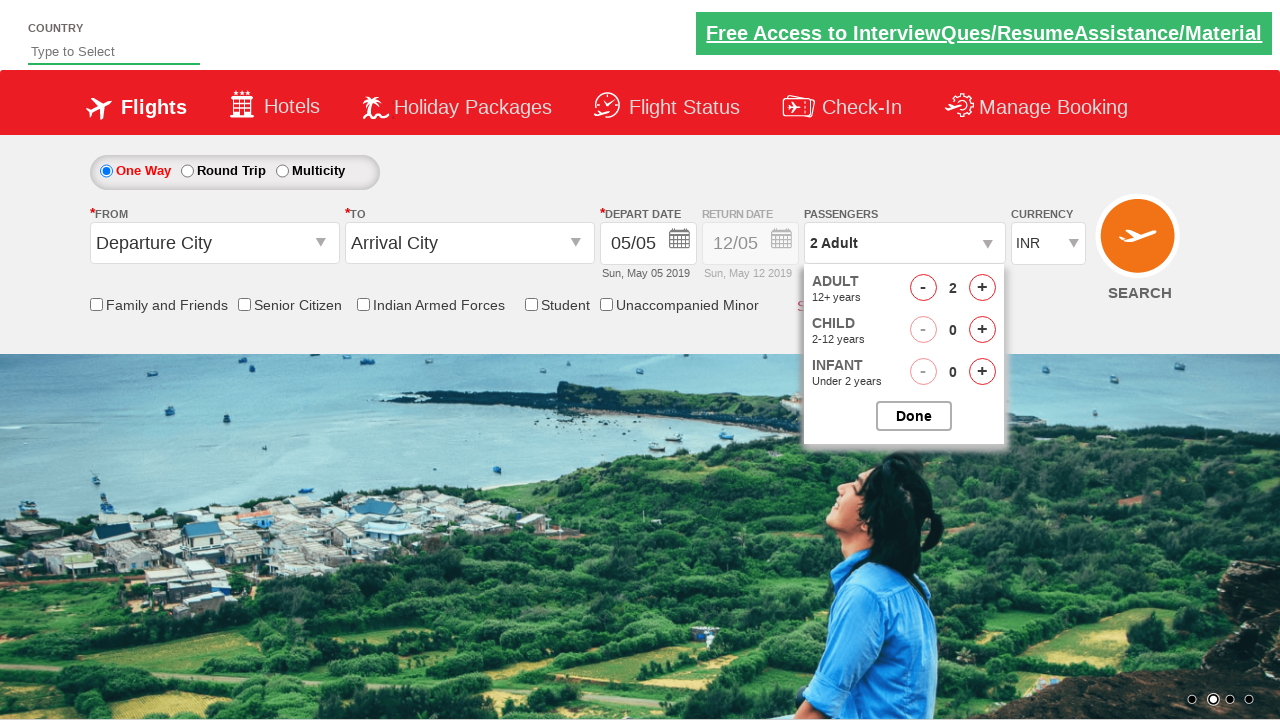

Waited 500ms for UI update
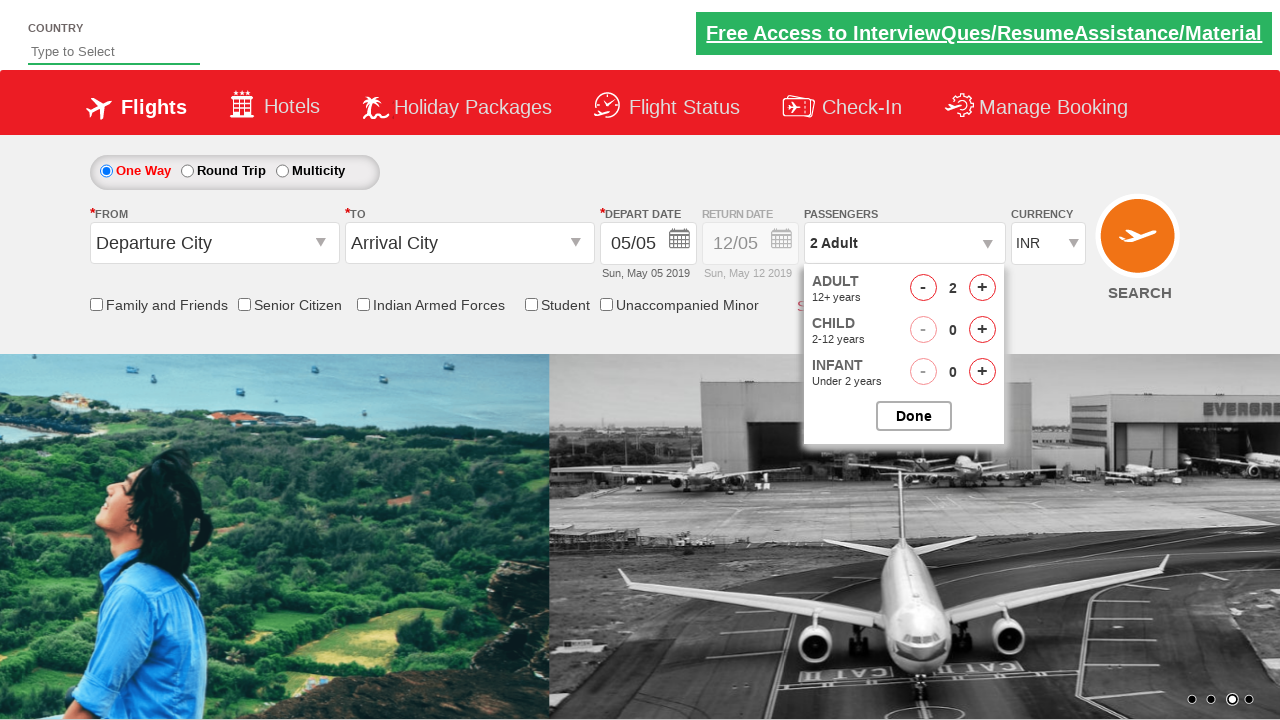

Clicked increment adult button (iteration 2 of 3) at (982, 288) on xpath=//span[@id='hrefIncAdt']
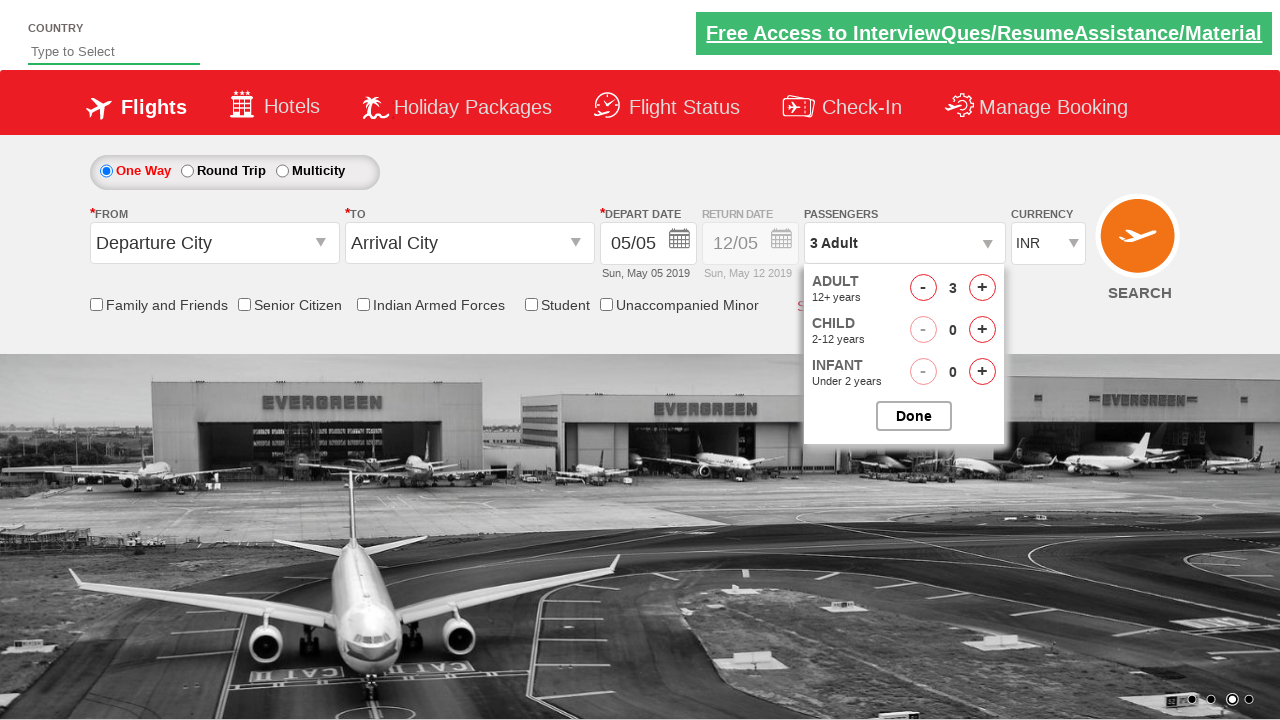

Waited 500ms for UI update
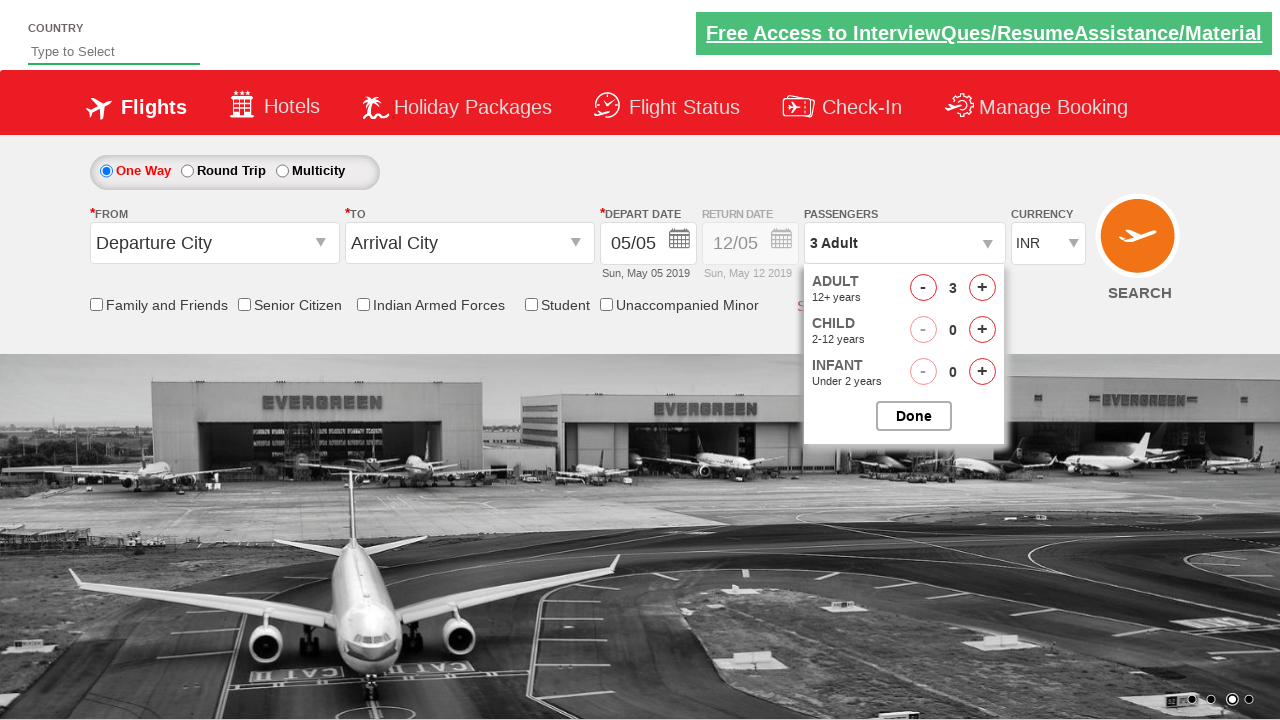

Clicked increment adult button (iteration 3 of 3) at (982, 288) on xpath=//span[@id='hrefIncAdt']
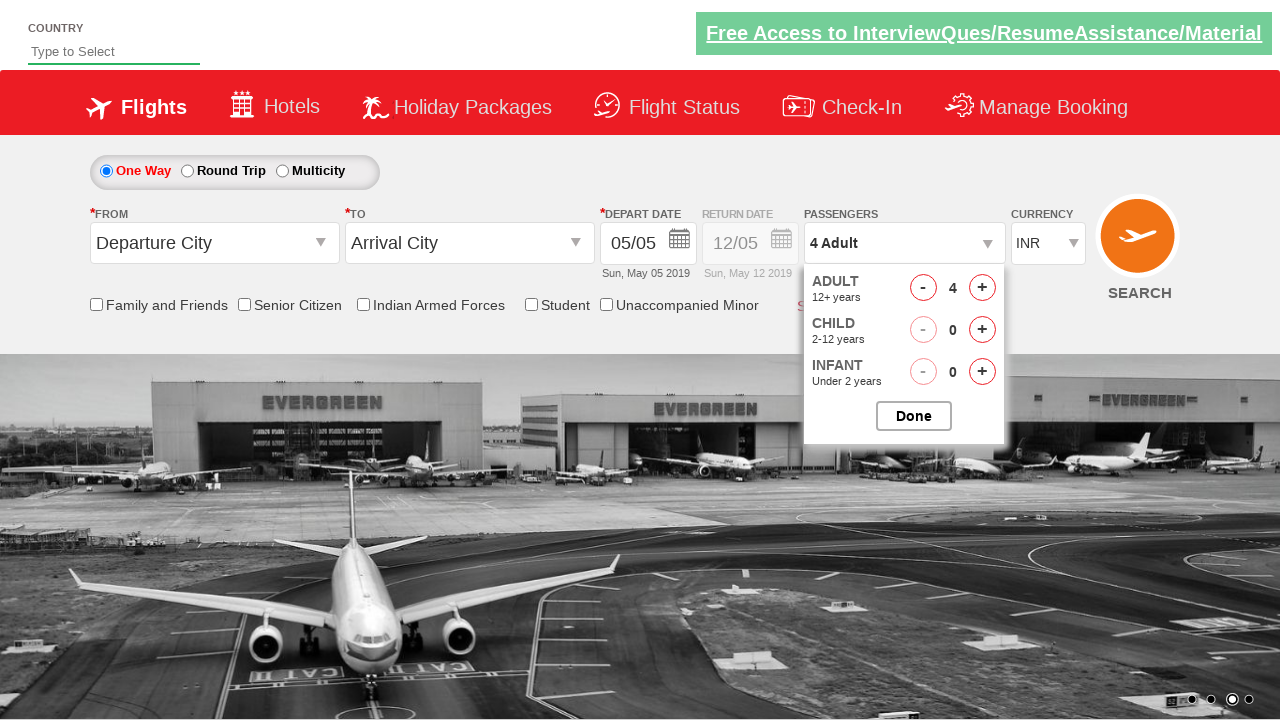

Waited 500ms for UI update
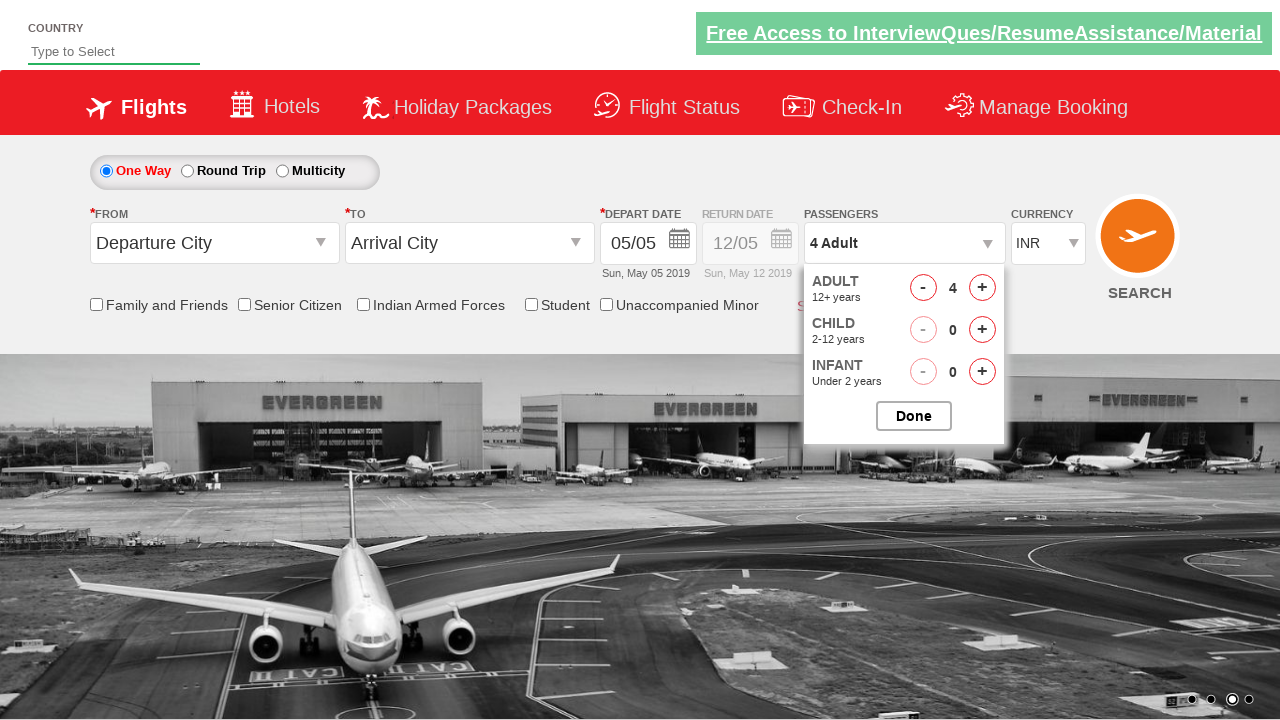

Clicked button to close passenger options panel at (914, 416) on xpath=//input[@id='btnclosepaxoption']
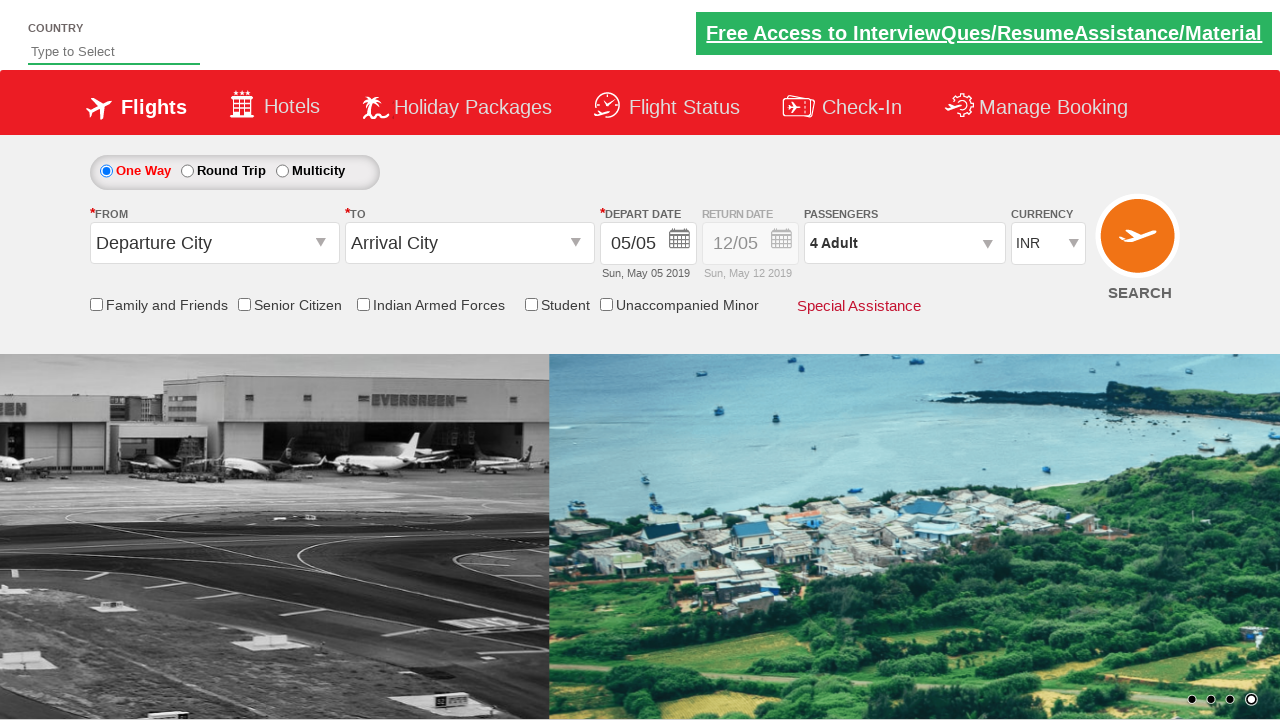

Verified passenger info dropdown is visible with updated count
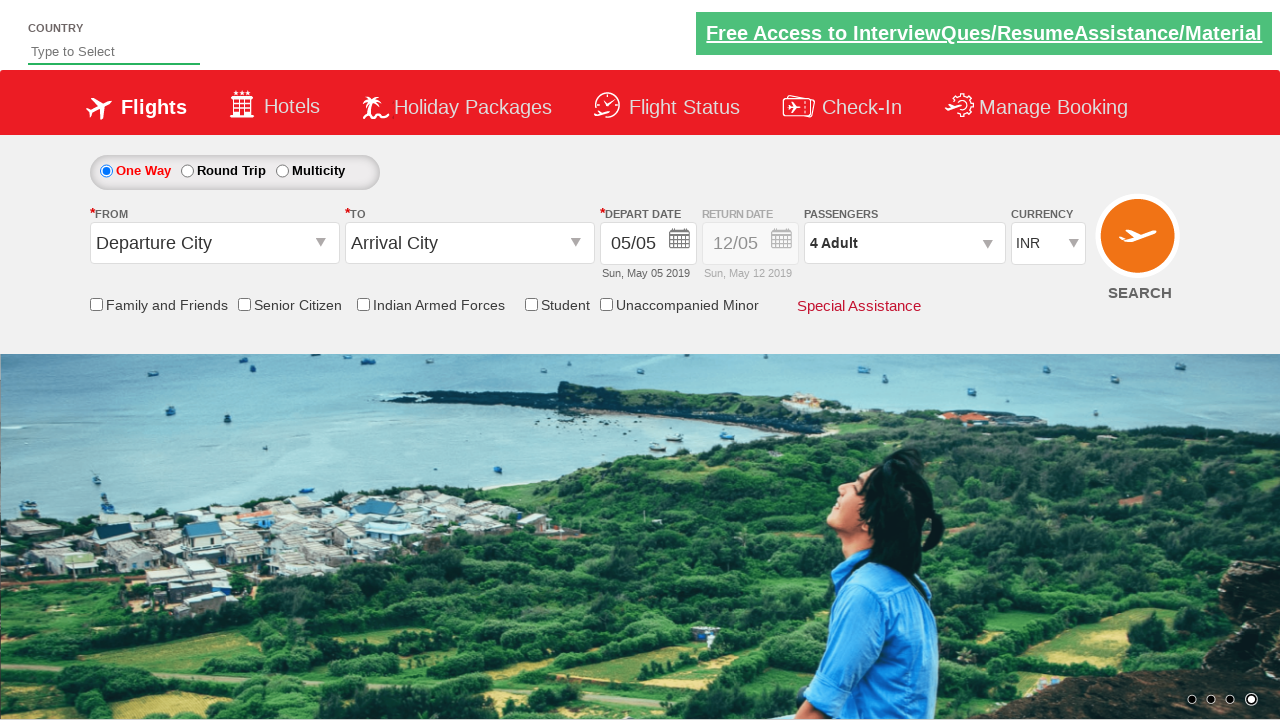

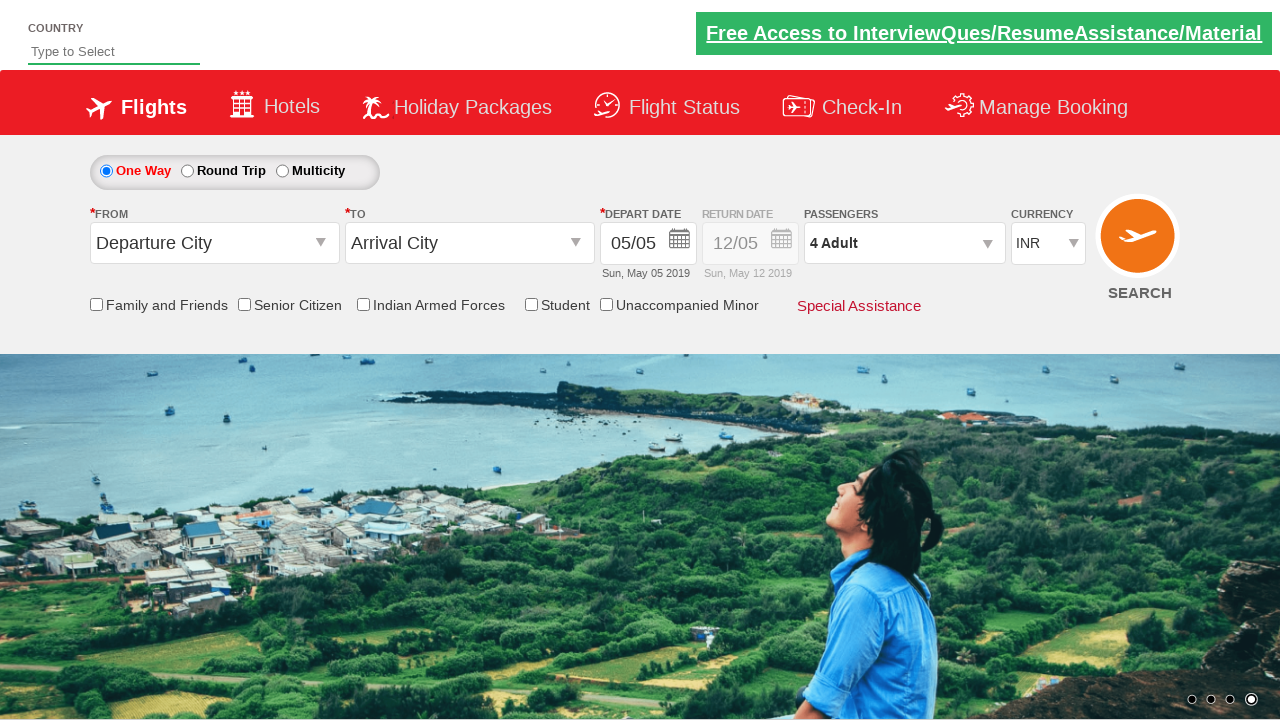